Tests a custom styled dropdown by clicking to open it, selecting the "Mini" option from the list, and verifying the selection is displayed correctly.

Starting URL: https://www.w3schools.com/howto/howto_custom_select.asp

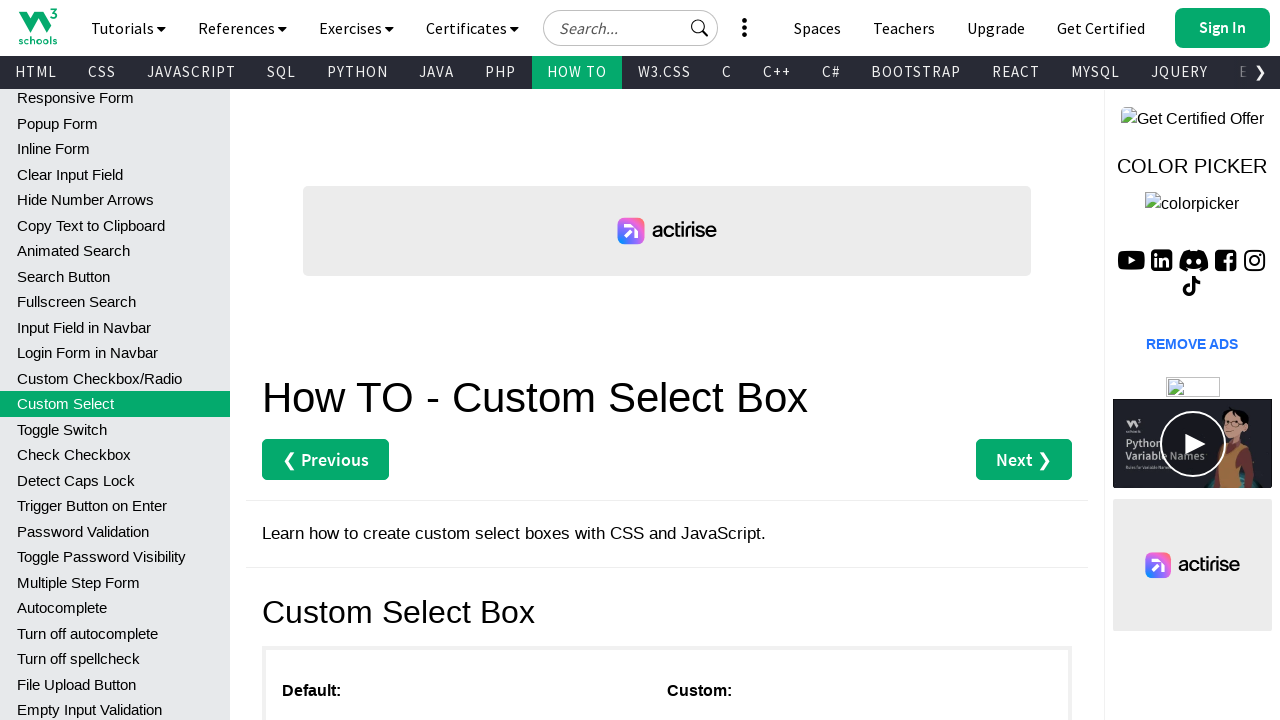

Custom dropdown selector element is present
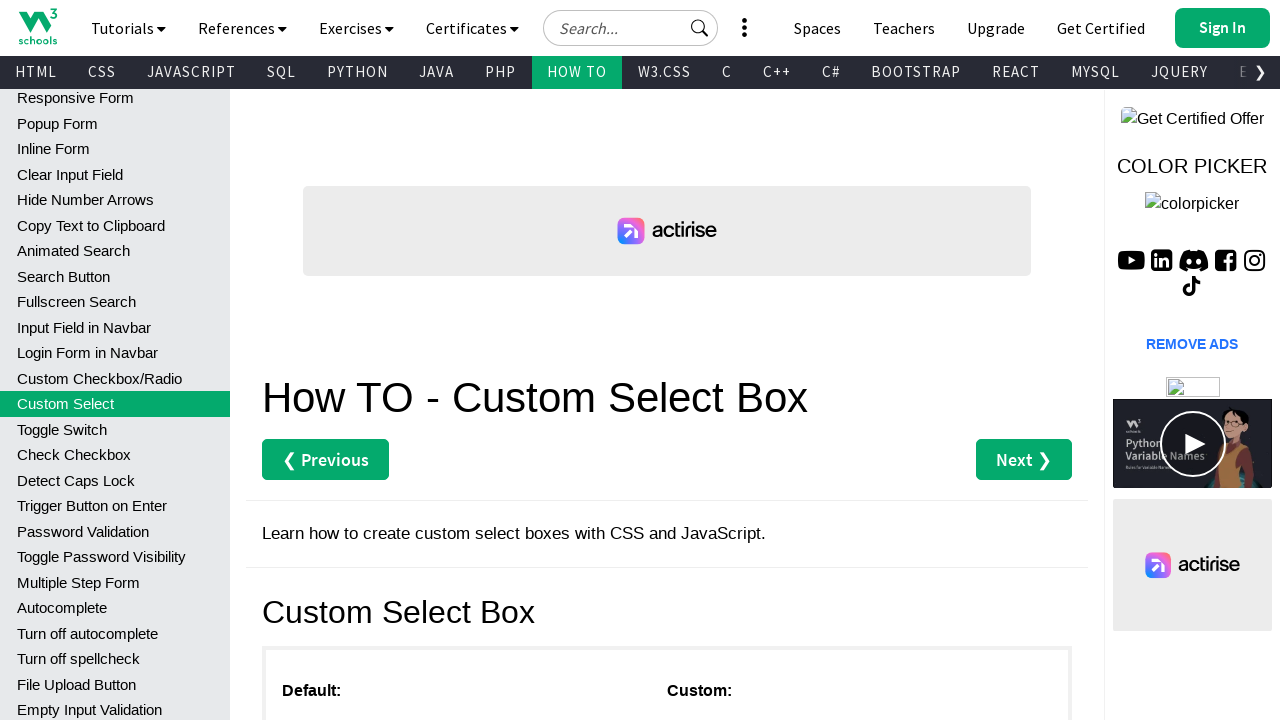

Clicked on dropdown to open it at (767, 361) on div.custom-select div.select-selected
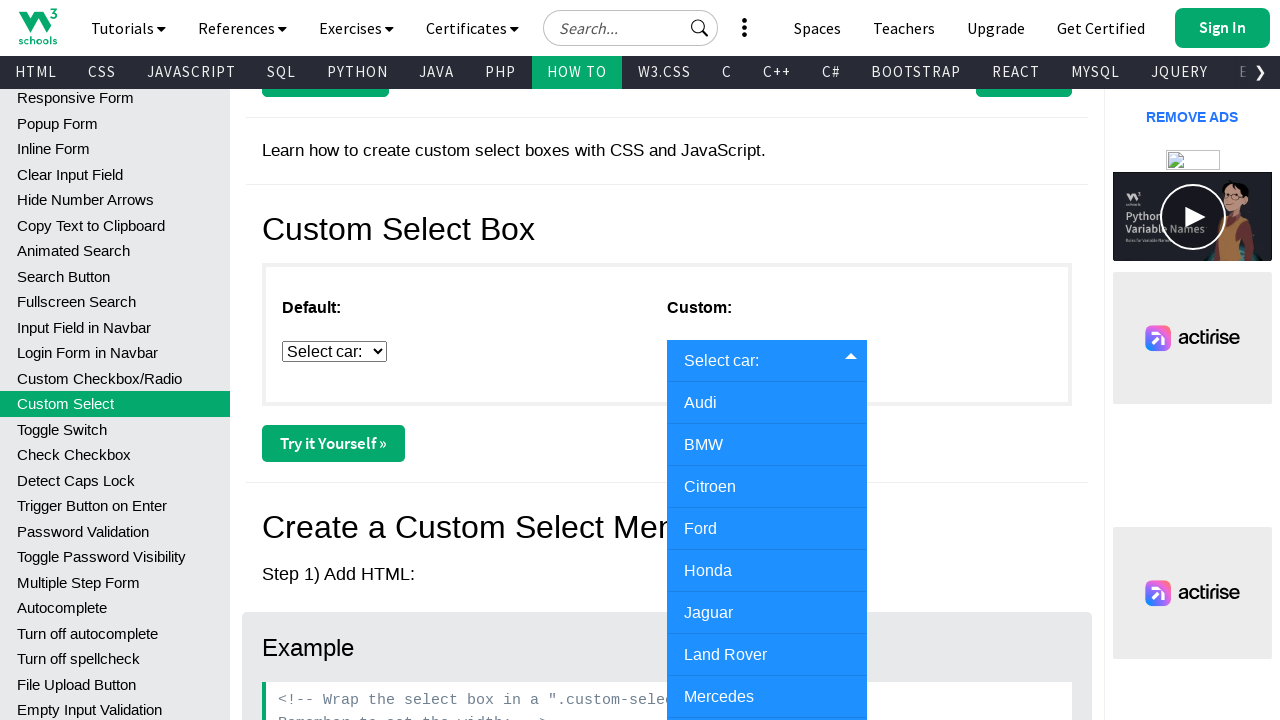

Dropdown options are now visible
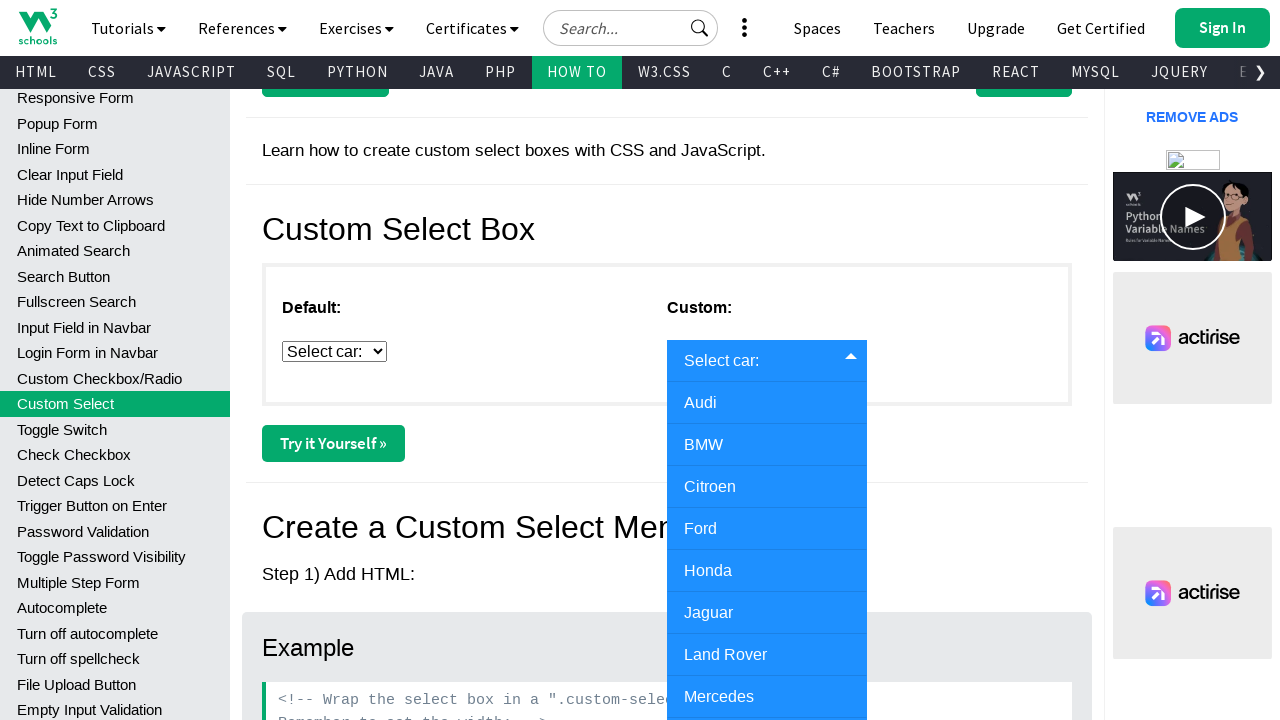

Found and clicked the 'Mini' option in dropdown at (767, 699) on div.custom-select div.select-items div >> nth=8
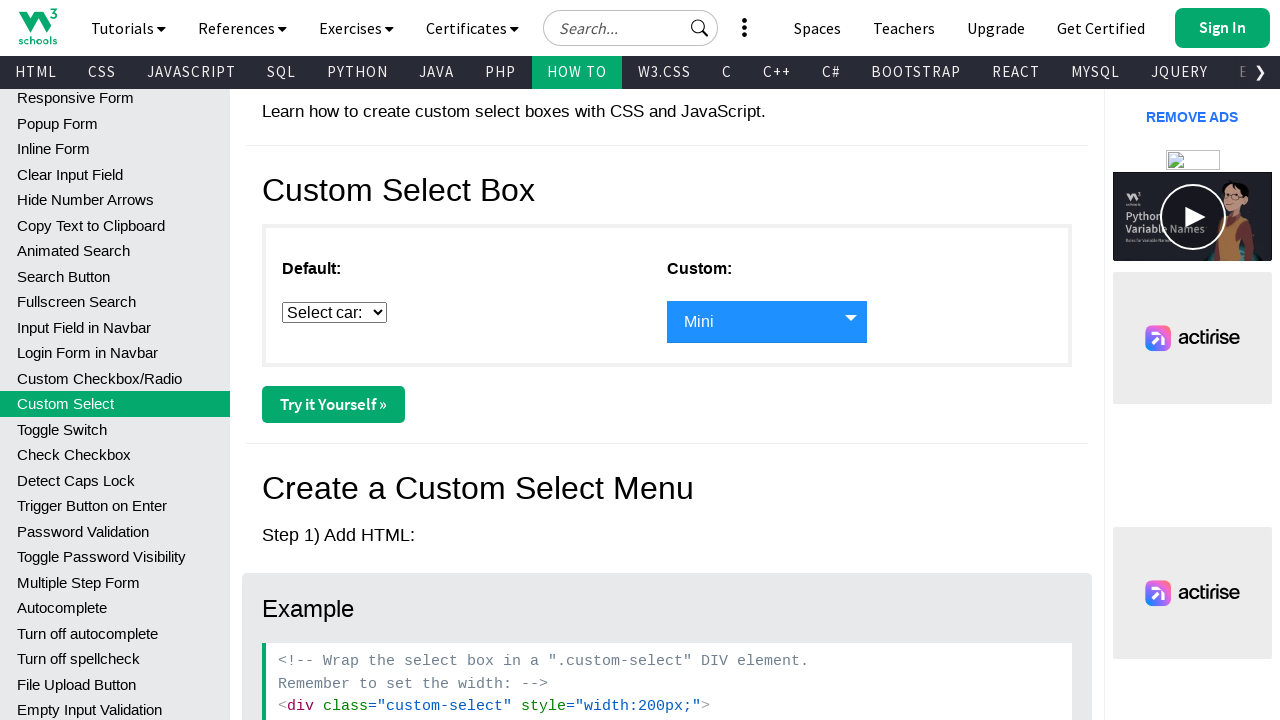

Verified that target option 'Mini' was found in dropdown
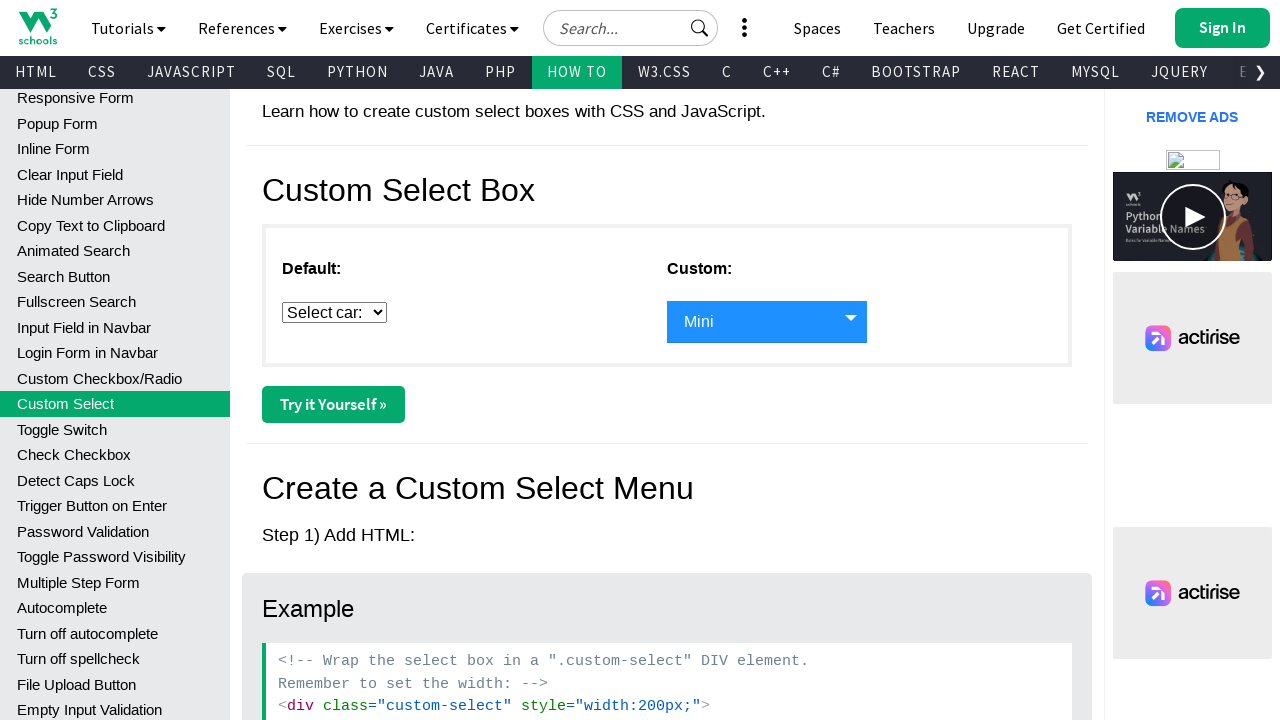

Waited for dropdown display to update
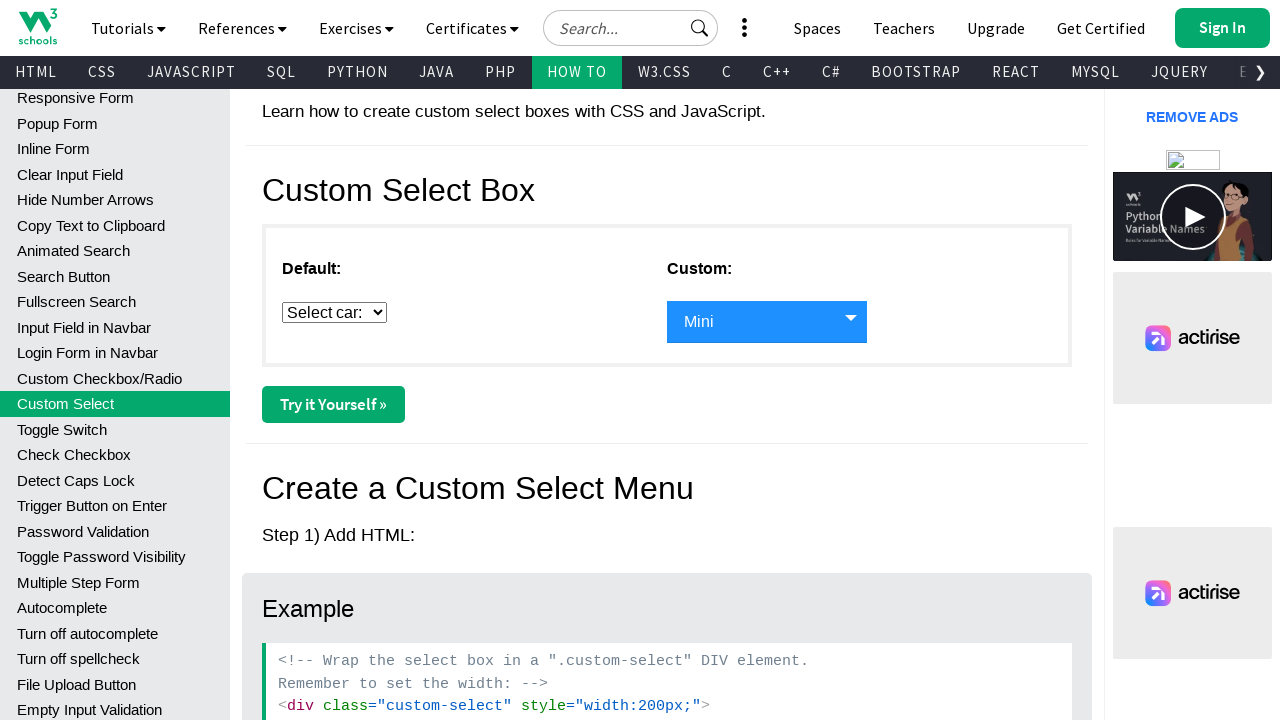

Verified dropdown displays 'Mini' as selected value
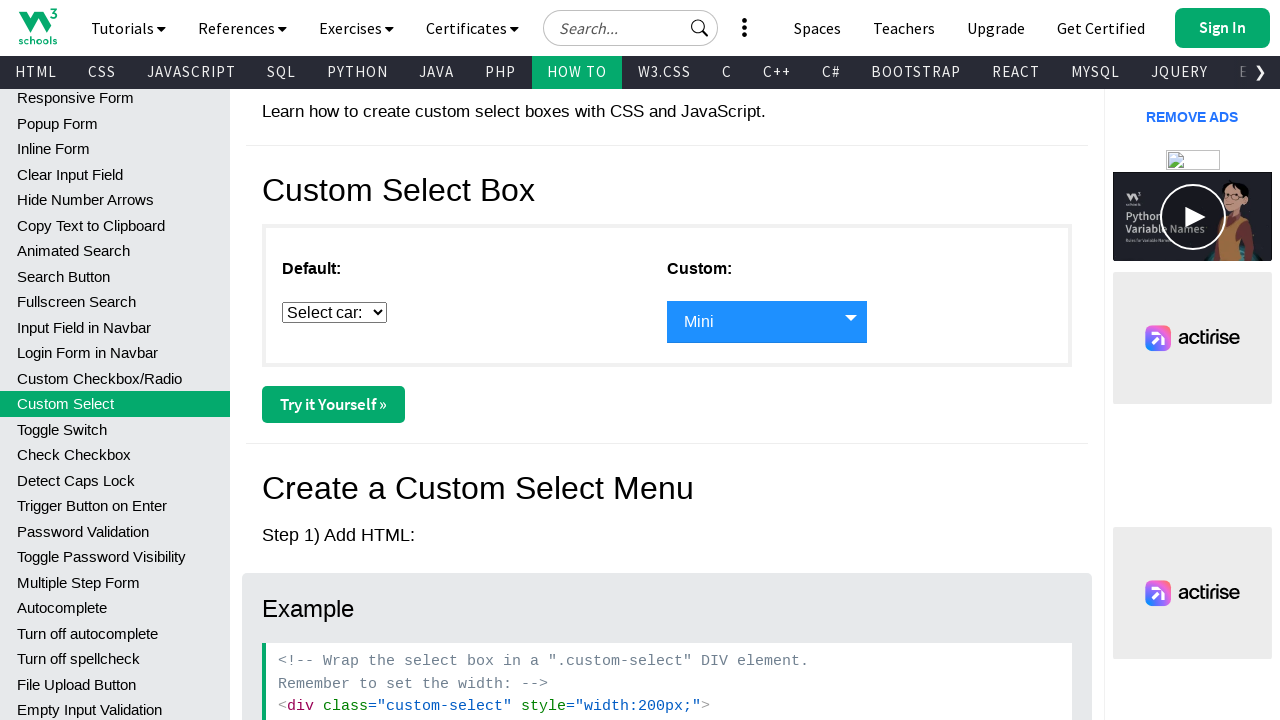

Test completed successfully - 'Mini' selected and verified
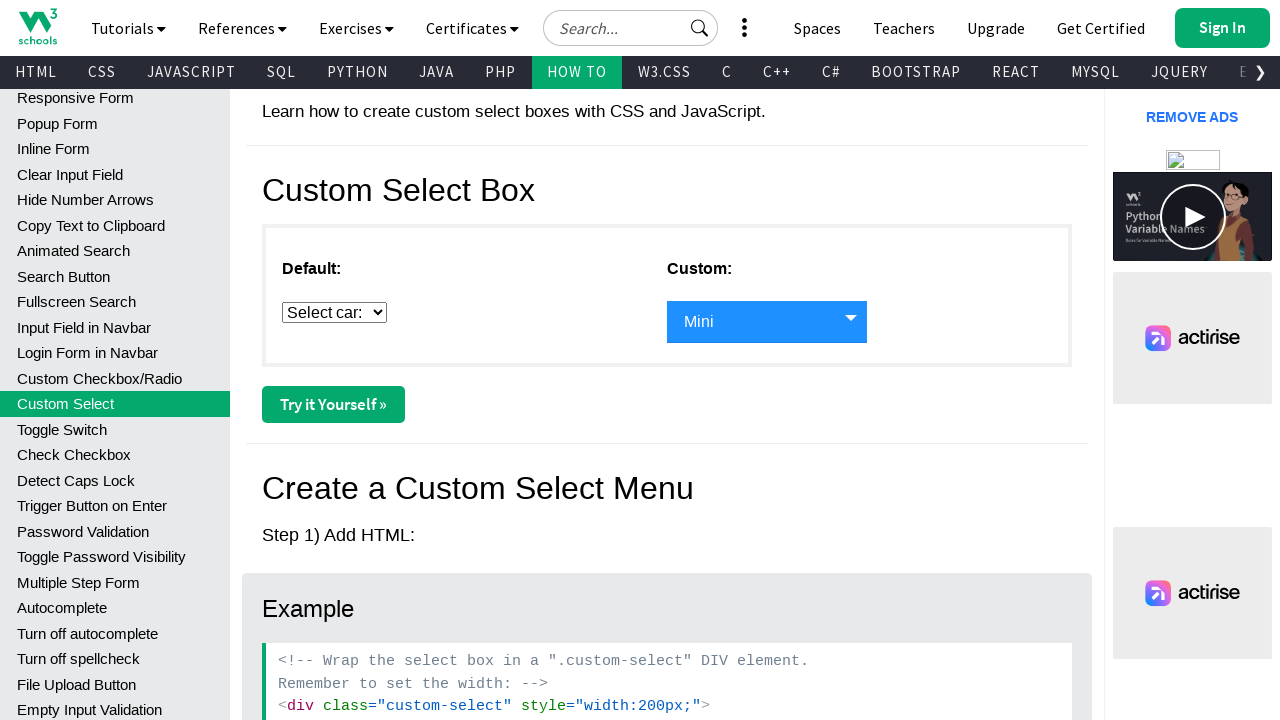

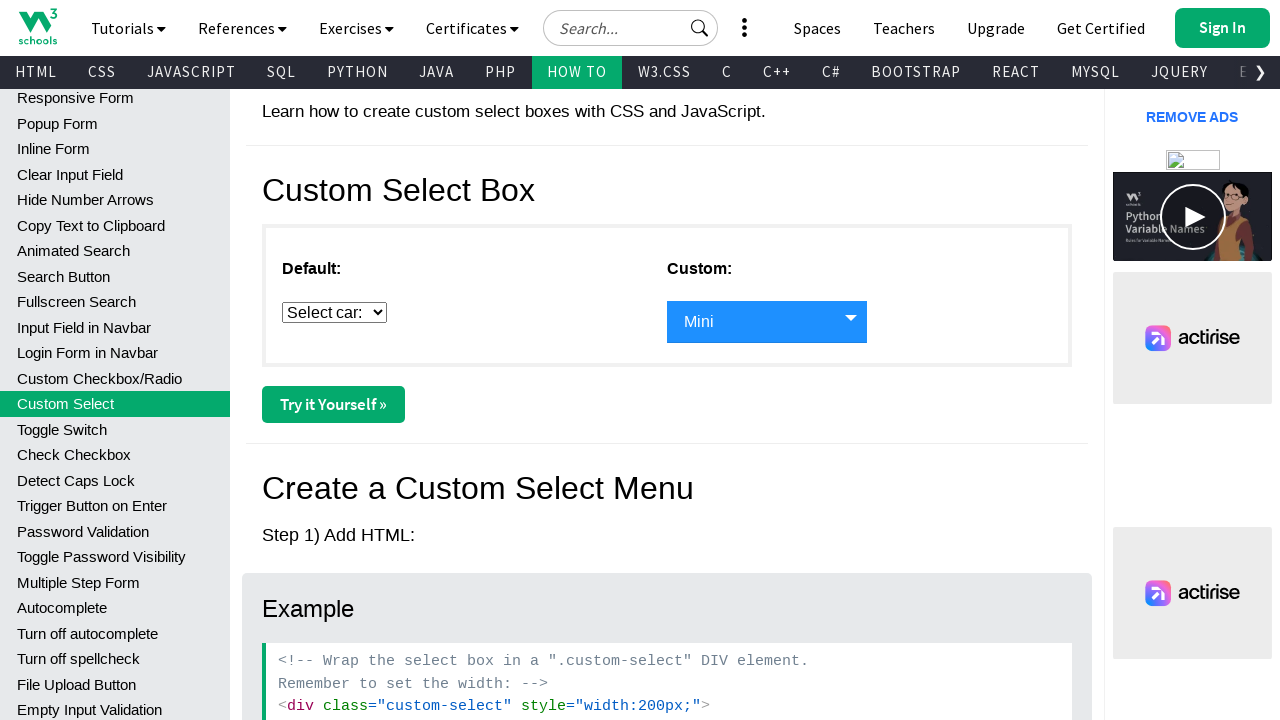